Tests checkbox interaction by locating a checkbox element and clicking it if it's not already selected

Starting URL: http://echoecho.com/htmlforms09.htm

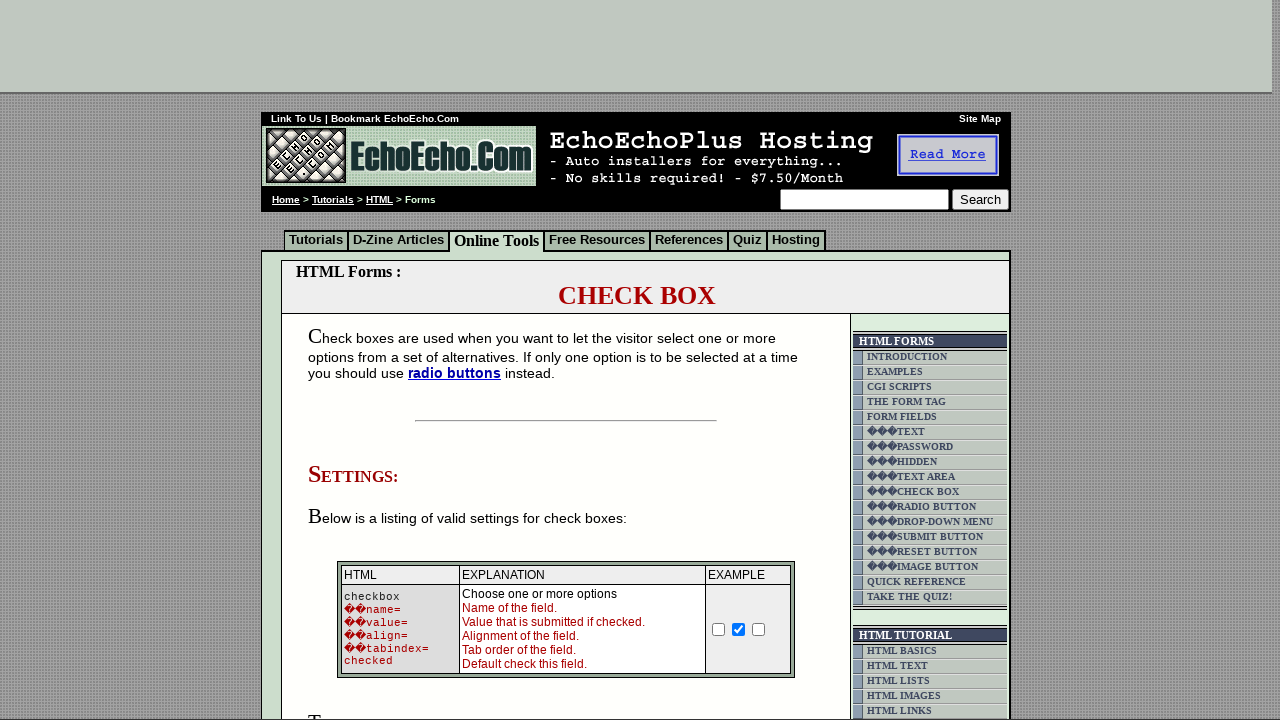

Located checkbox element with name 'option1'
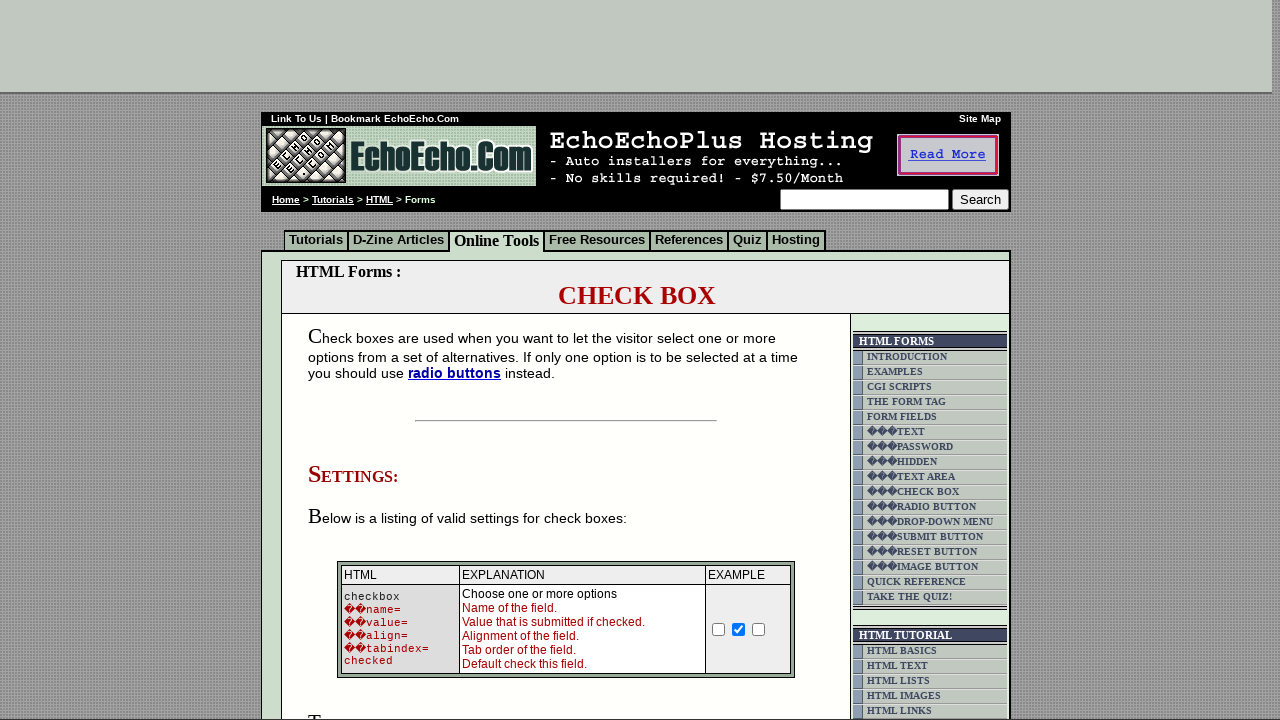

Checkbox 'option1' is not checked, proceeding to click
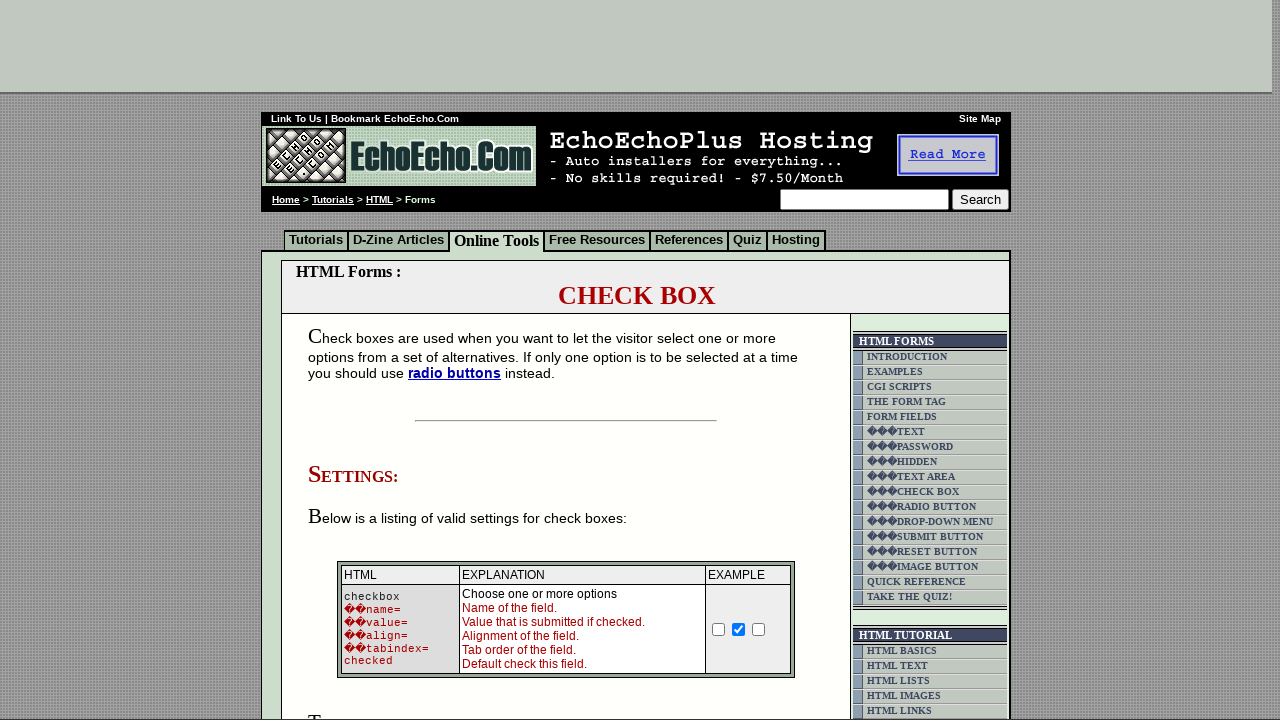

Clicked checkbox 'option1' to select it at (354, 360) on input[name='option1']
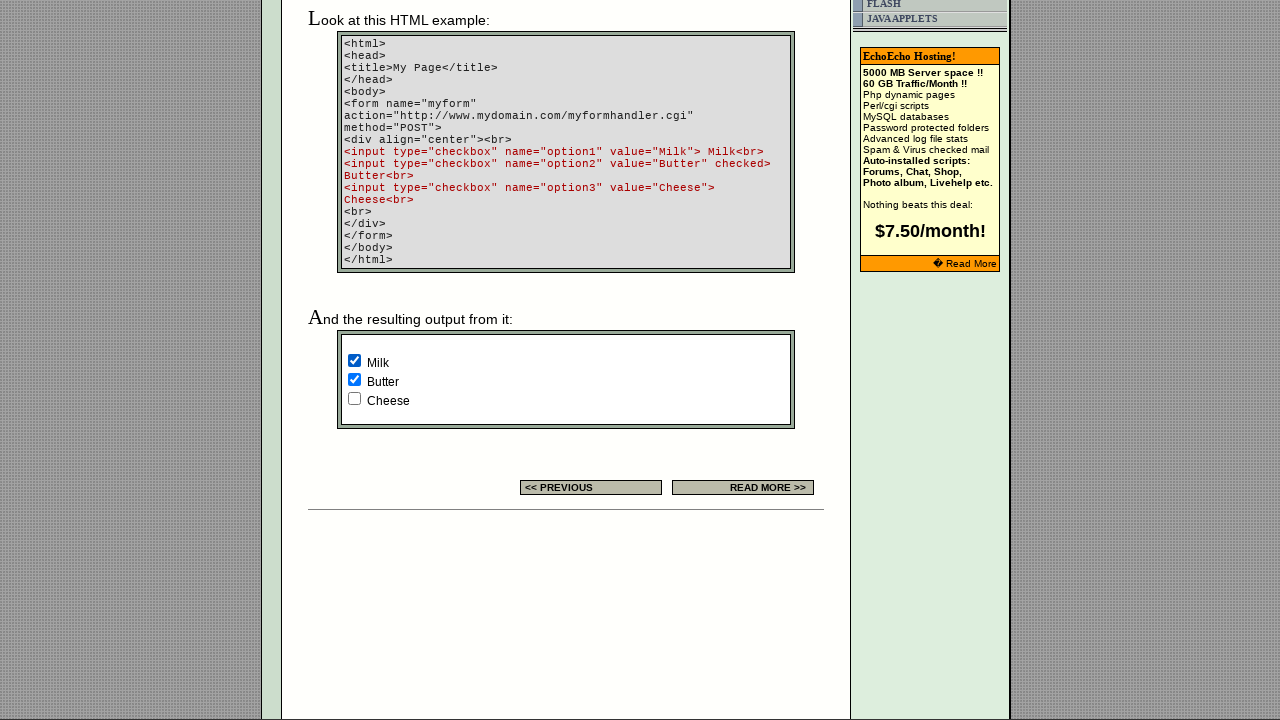

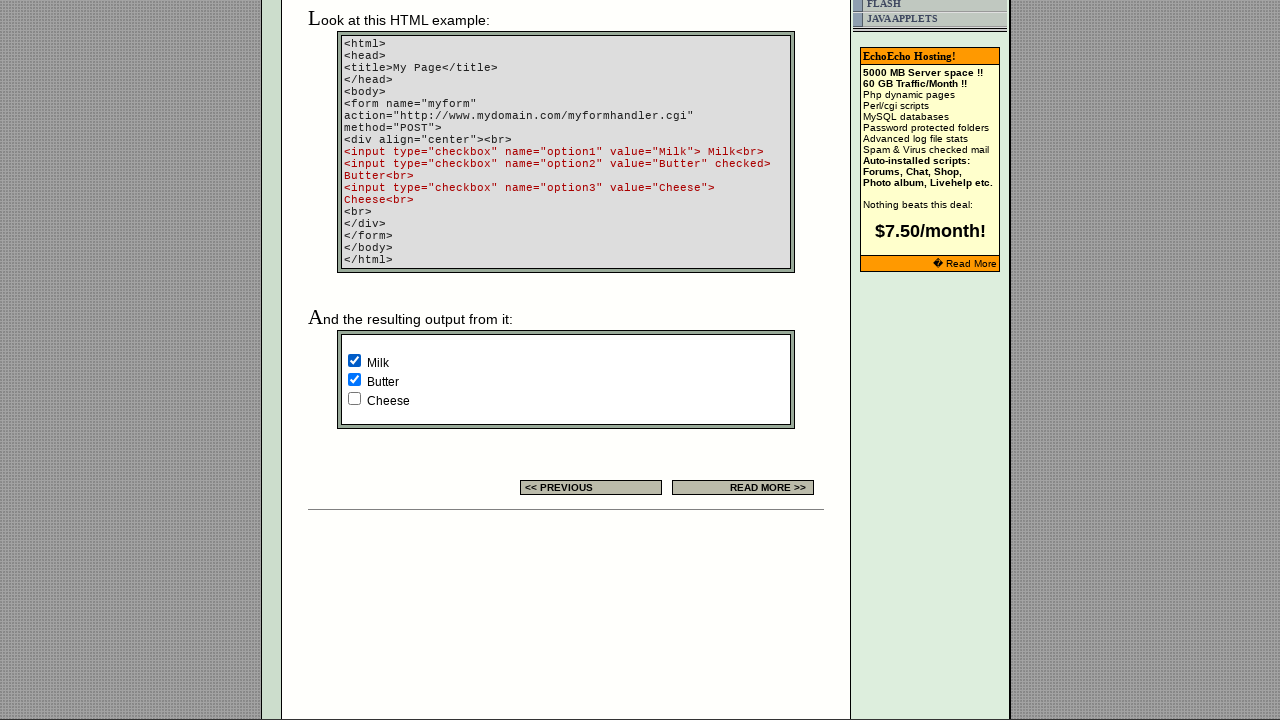